Validates that the FreeCRM homepage title is correct by retrieving and verifying the page title.

Starting URL: https://classic.freecrm.com/index.html

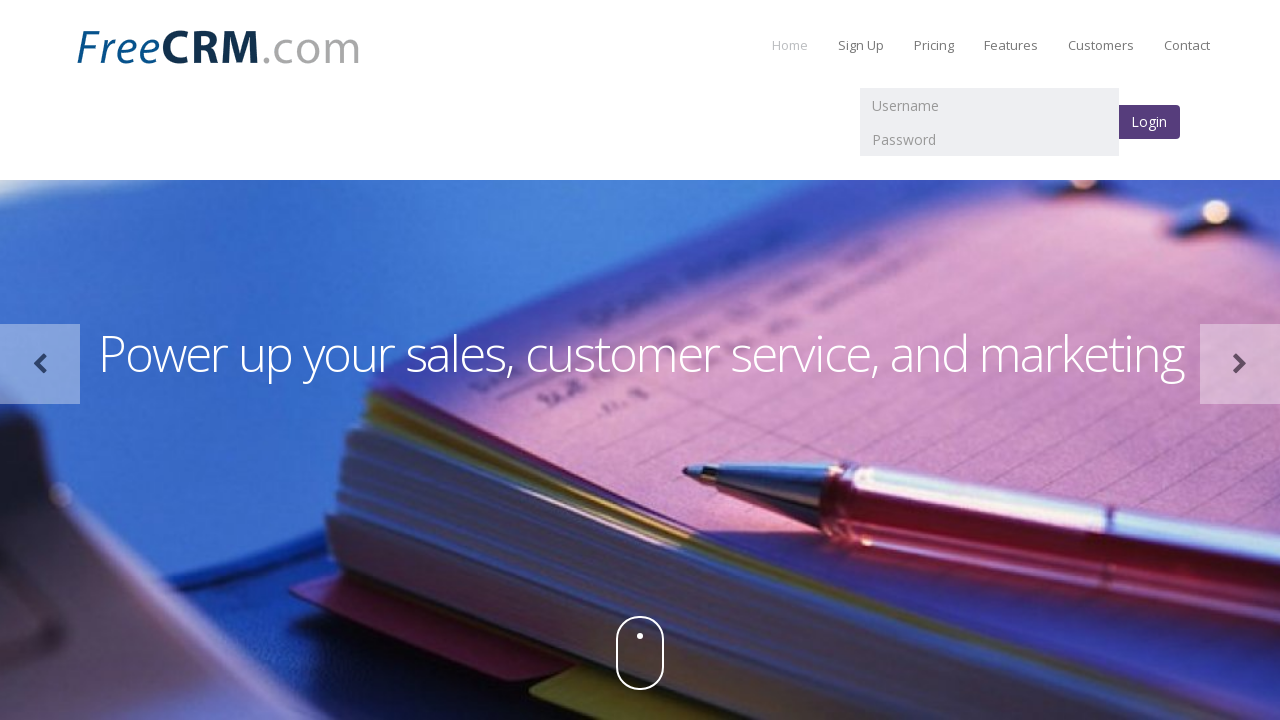

Retrieved page title from FreeCRM homepage
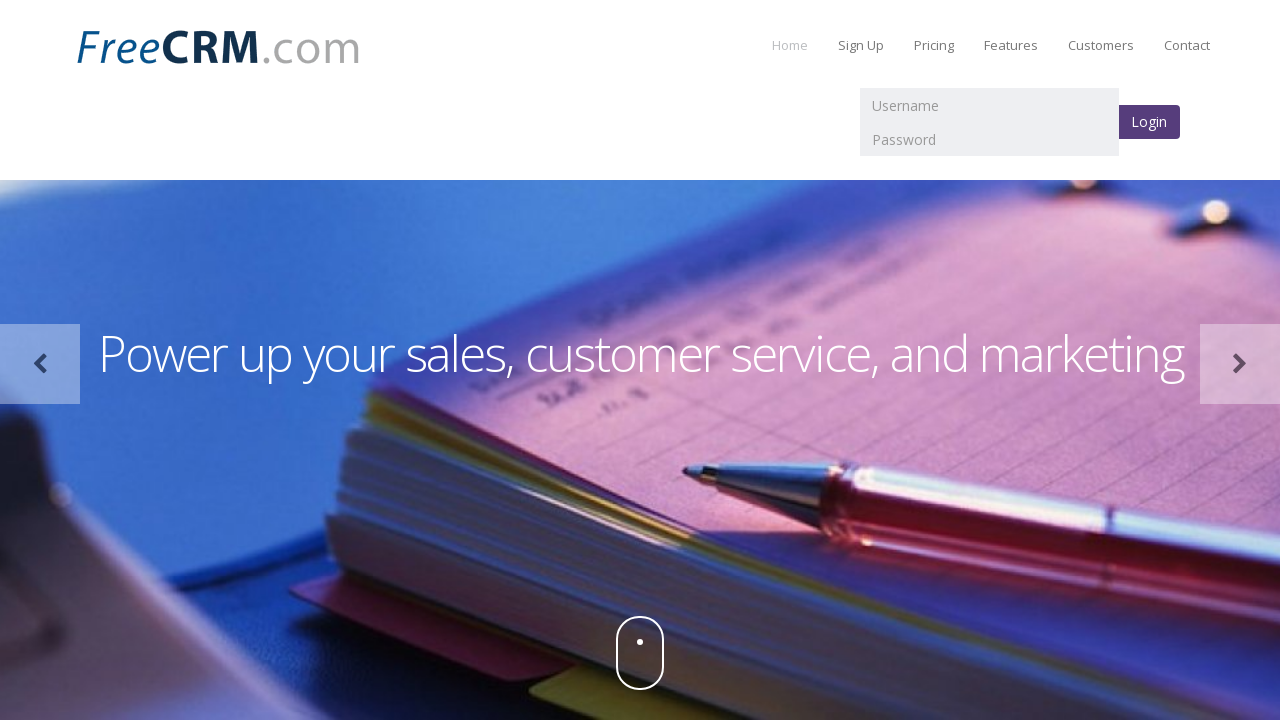

Validated that page title is not empty - FreeCRM homepage loaded correctly
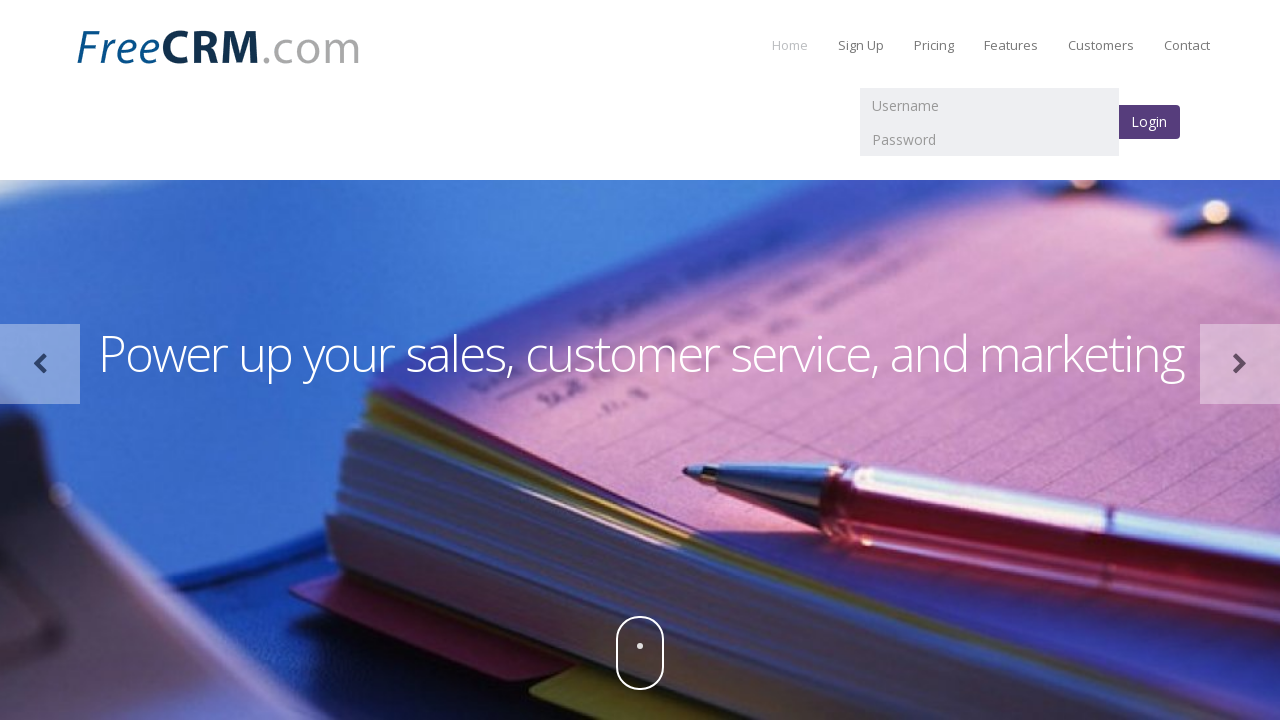

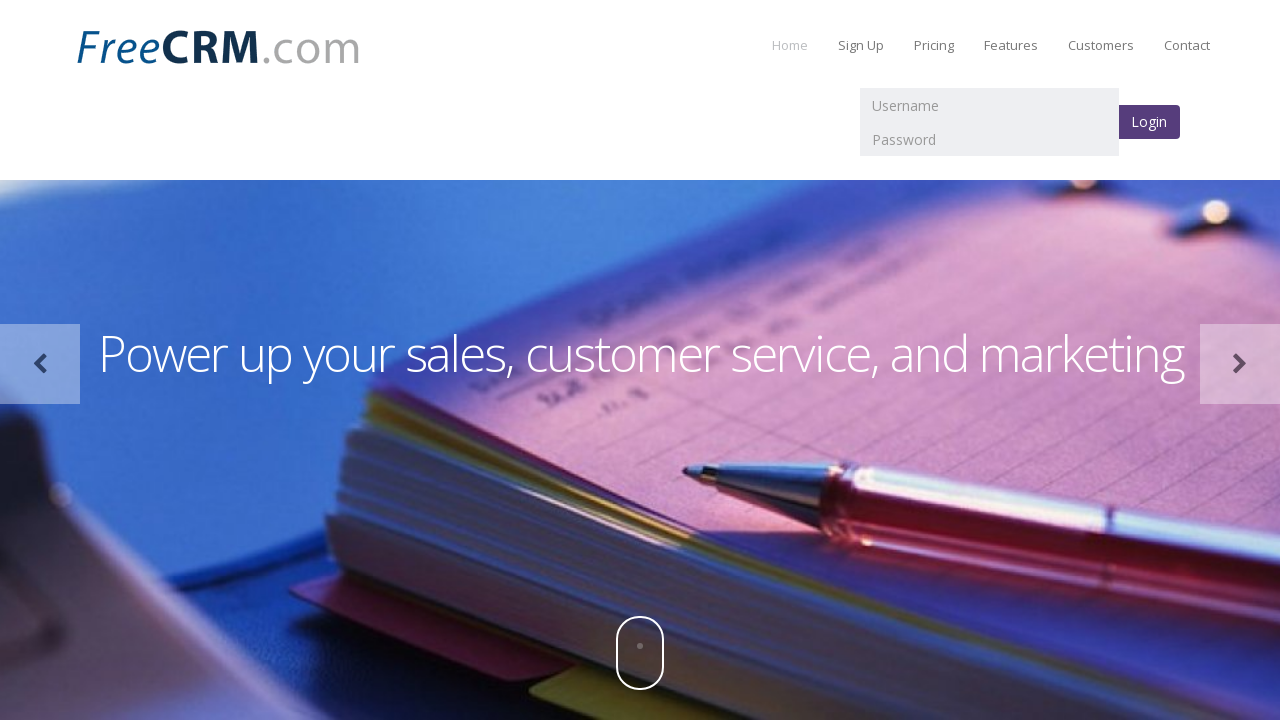